Tests JavaScript prompt dialog by clicking a button, entering text in the prompt, and accepting it

Starting URL: https://the-internet.herokuapp.com/javascript_alerts

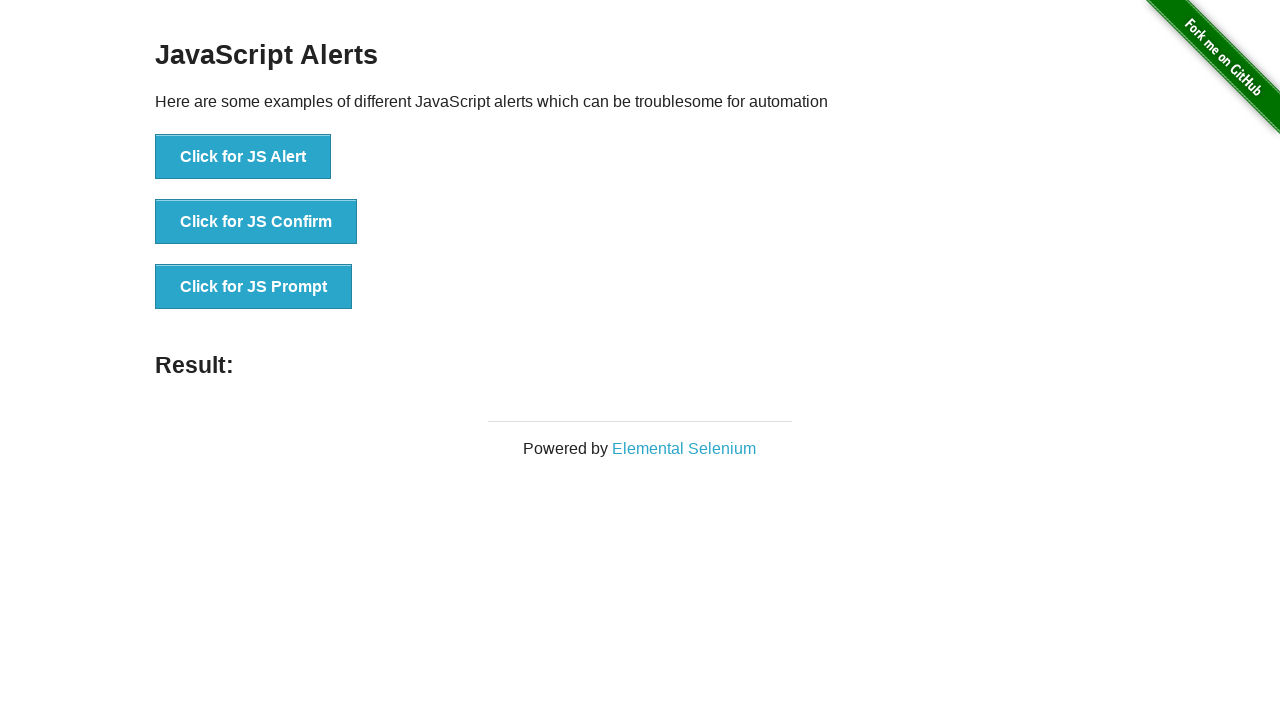

Clicked 'Click for JS Prompt' button to trigger JavaScript prompt dialog at (254, 287) on xpath=//*[text()='Click for JS Prompt']
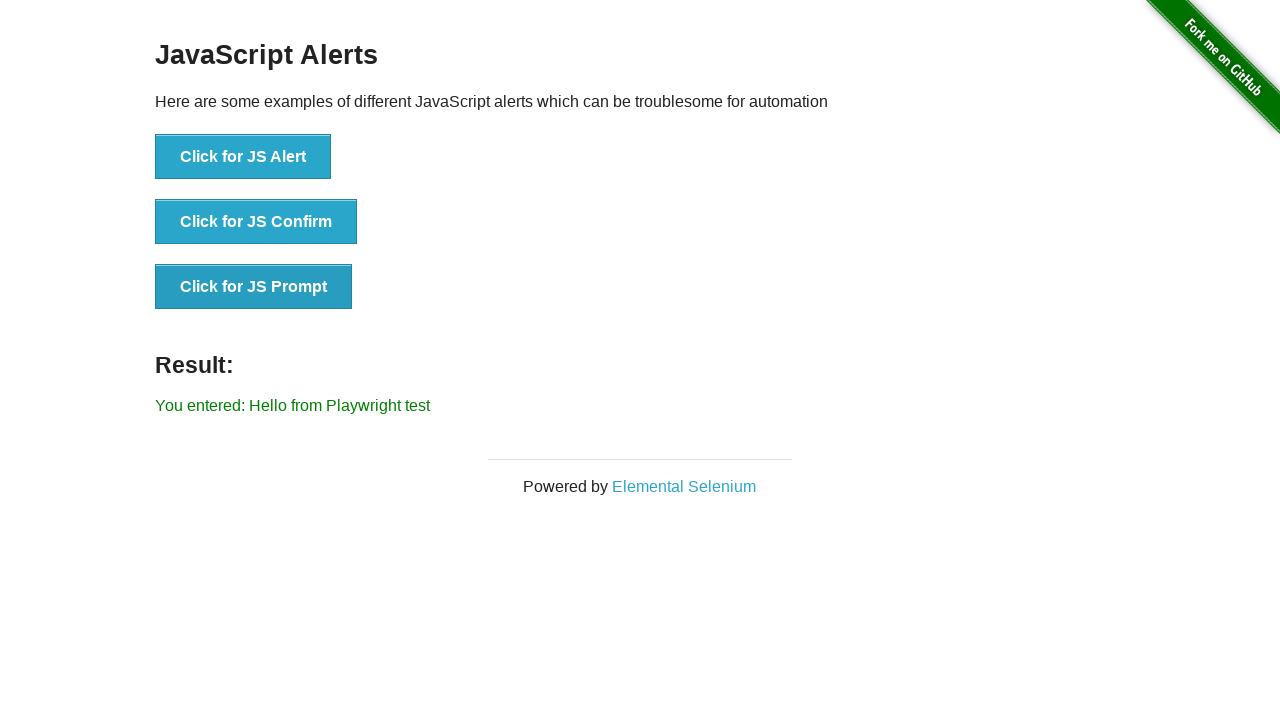

JavaScript prompt dialog was handled, text 'Hello from Playwright test' was entered and accepted, result element loaded
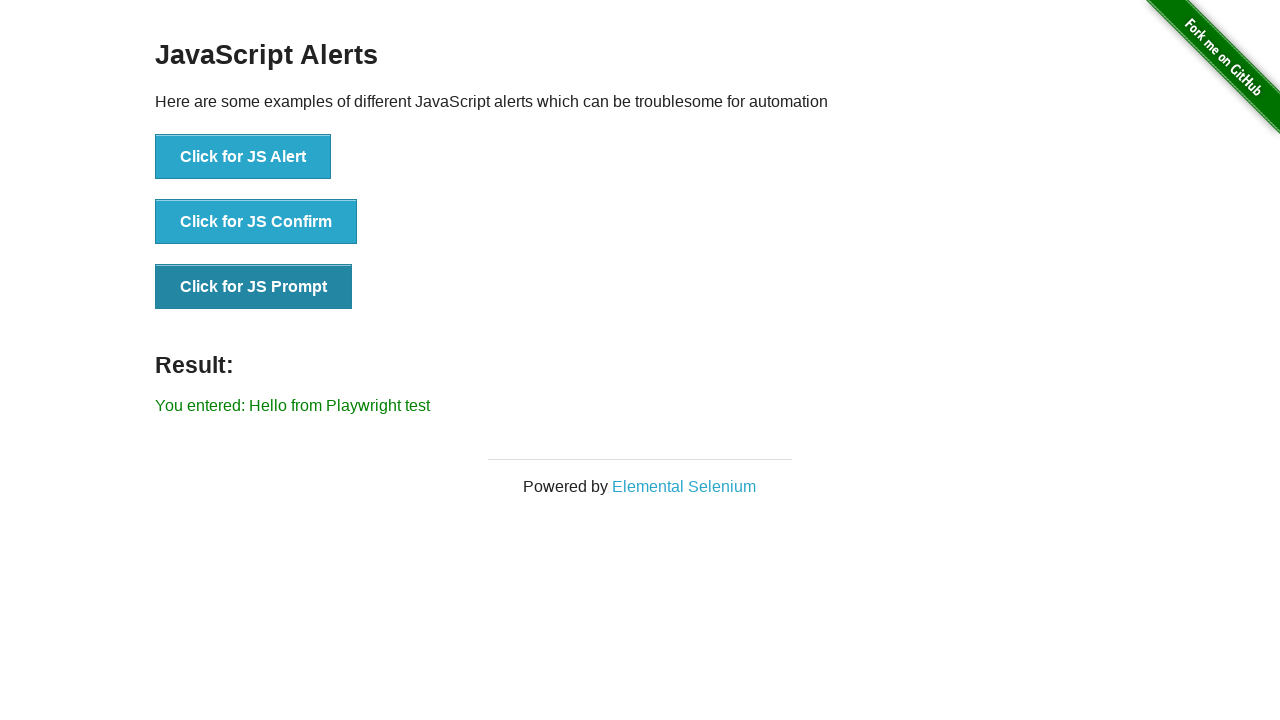

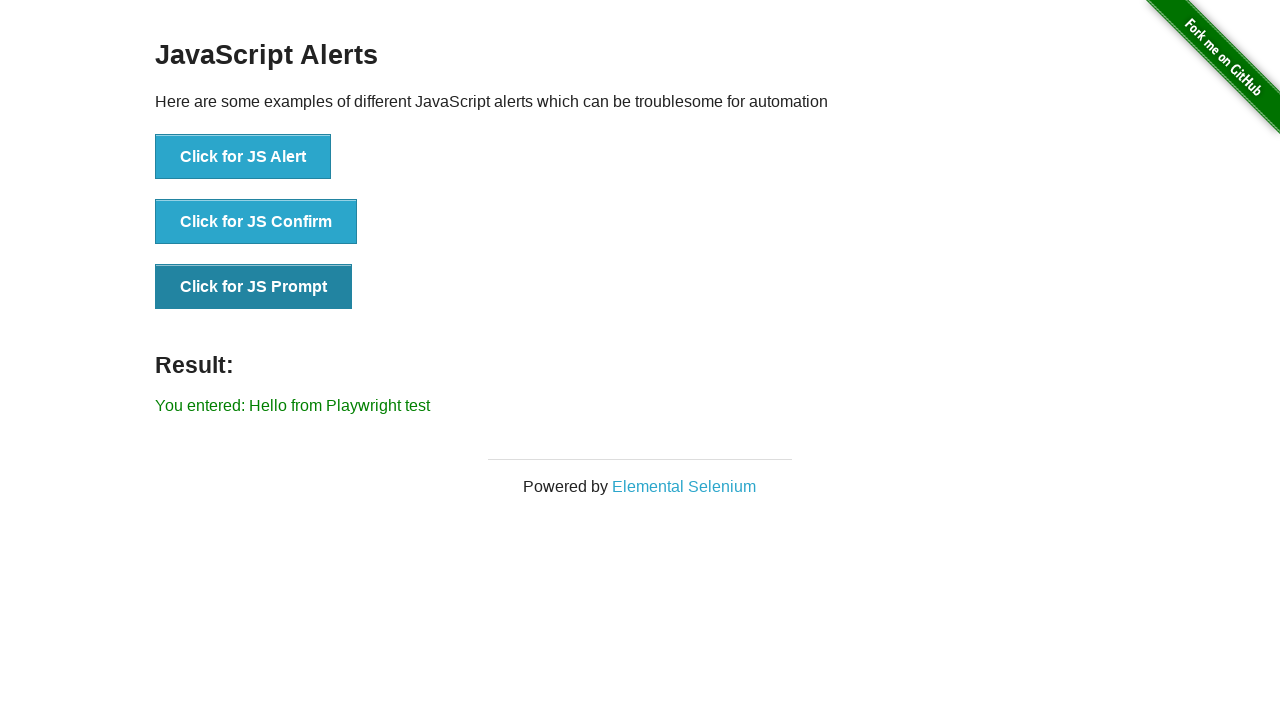